Tests clicking an element that triggers an alert dialog and accepting it.

Starting URL: https://testpages.herokuapp.com/styled/alerts/alert-test.html

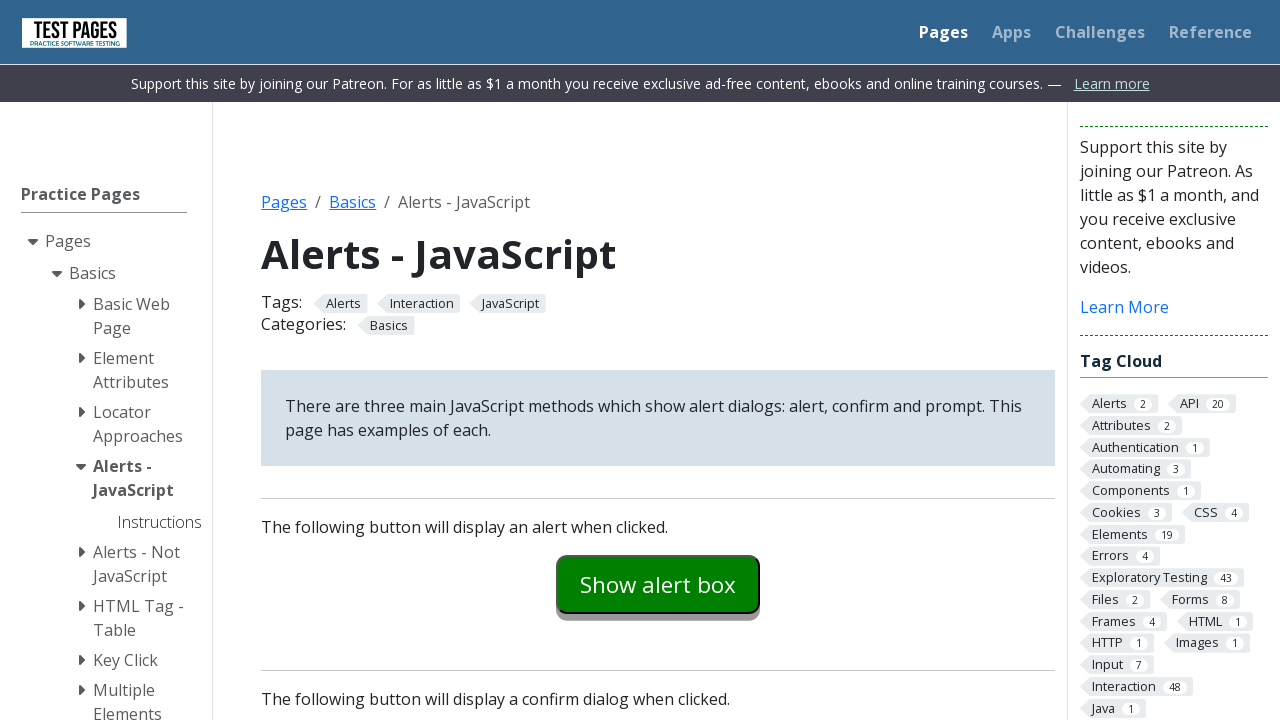

Set up dialog handler to accept alerts
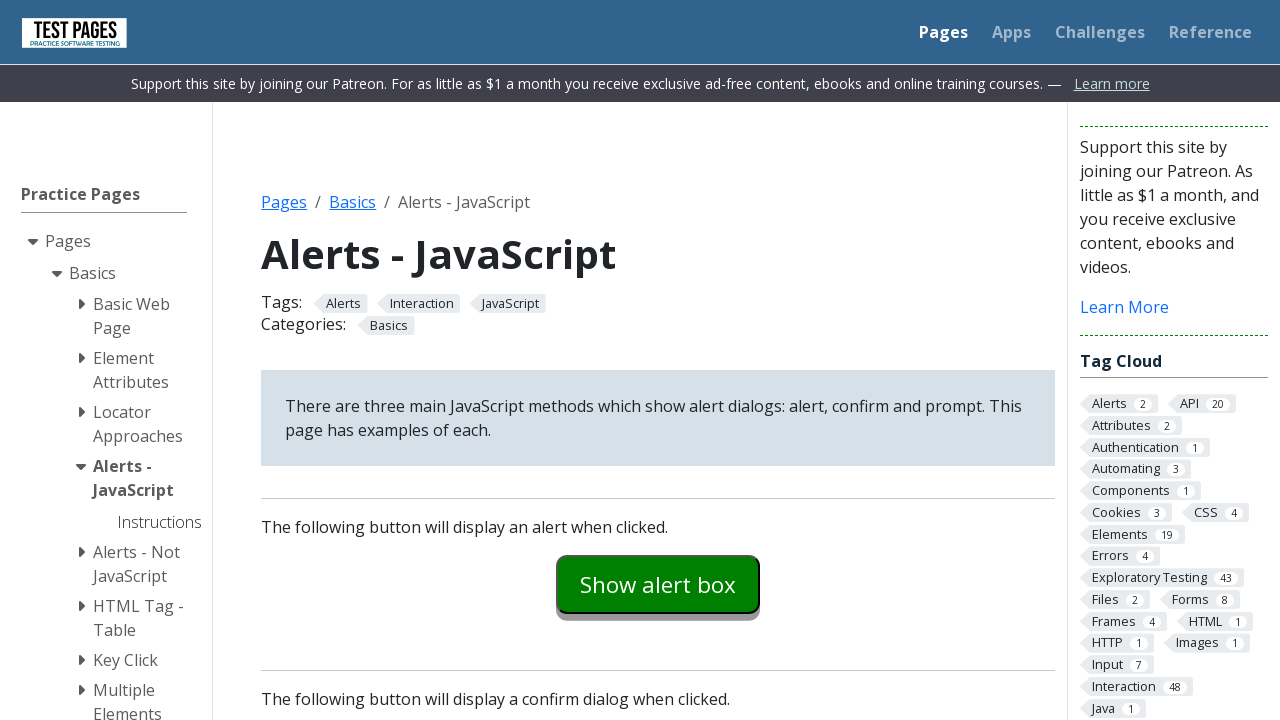

Clicked alert examples button at (658, 584) on #alertexamples
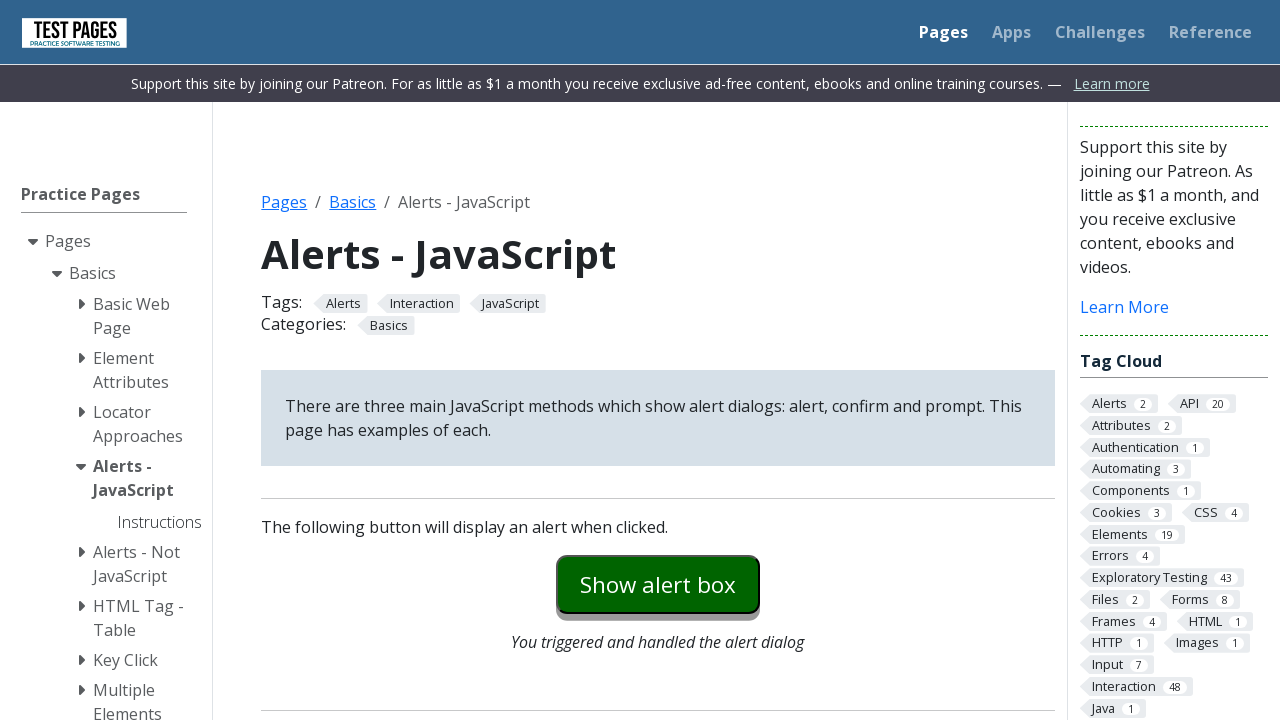

Waited 500ms for dialog to be handled
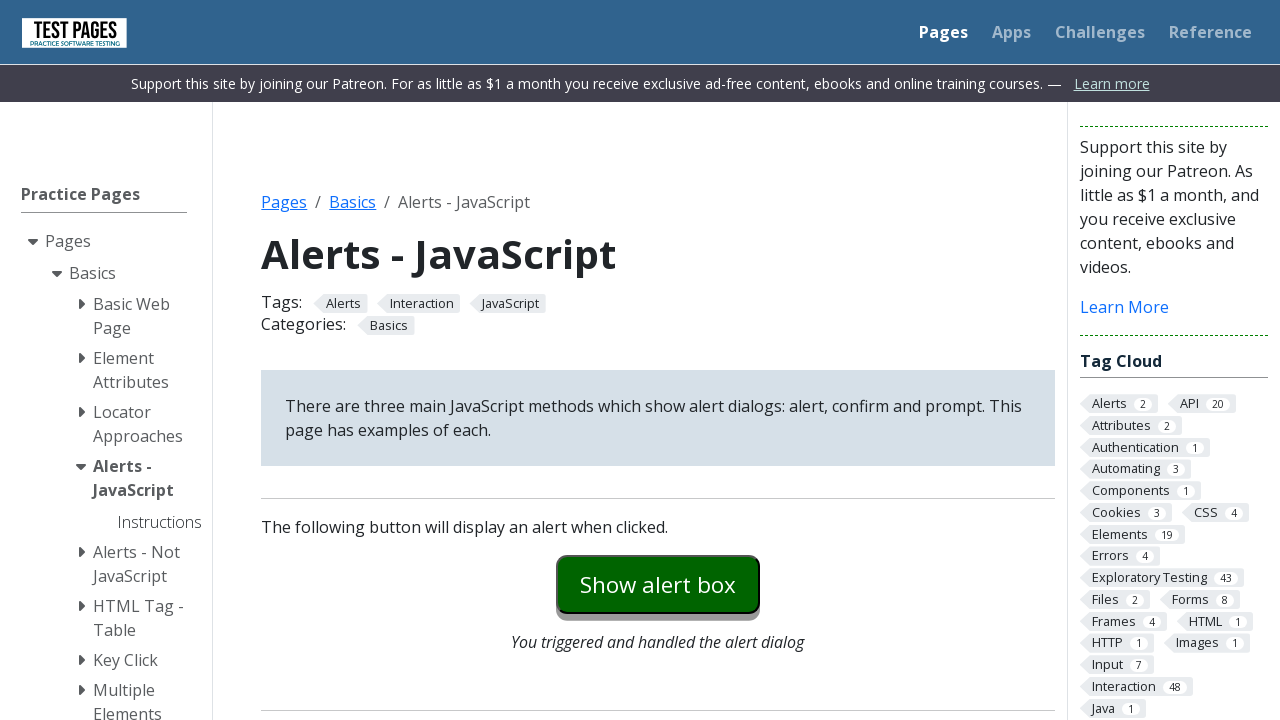

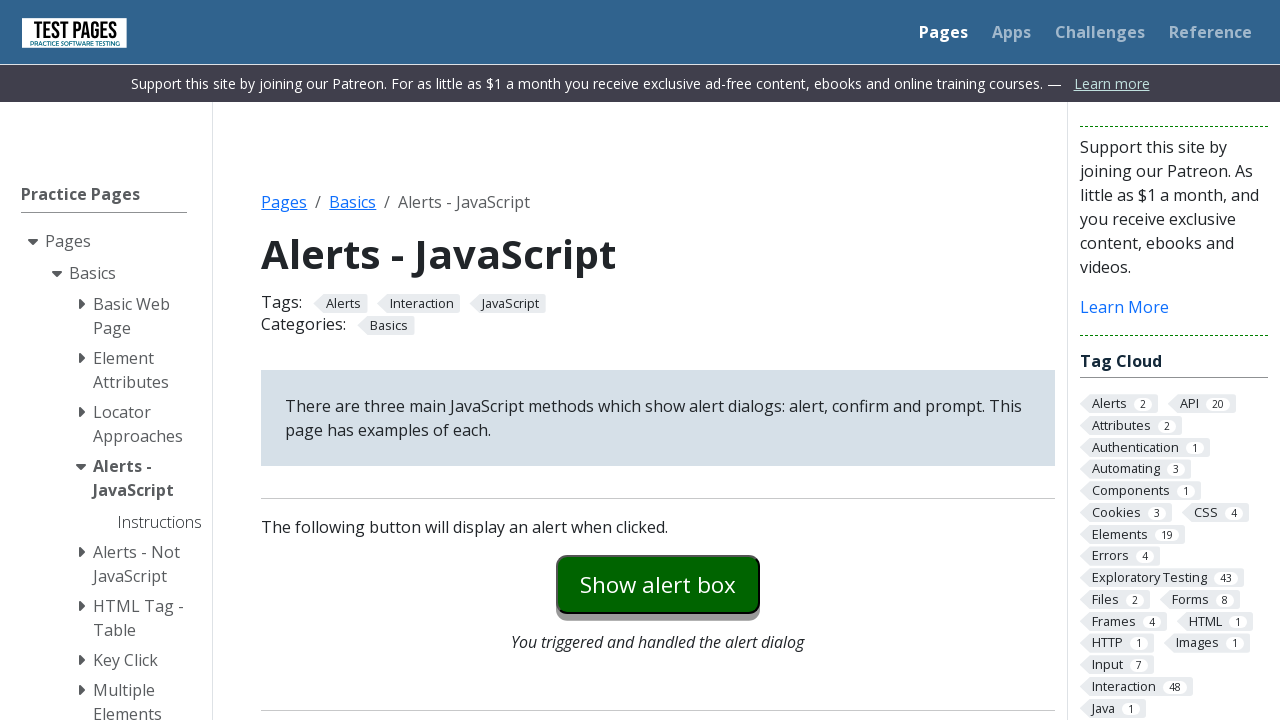